Tests new tab/window handling by clicking a link that opens a new tab and switching to it to verify content

Starting URL: https://kitchen.applitools.com/ingredients/links

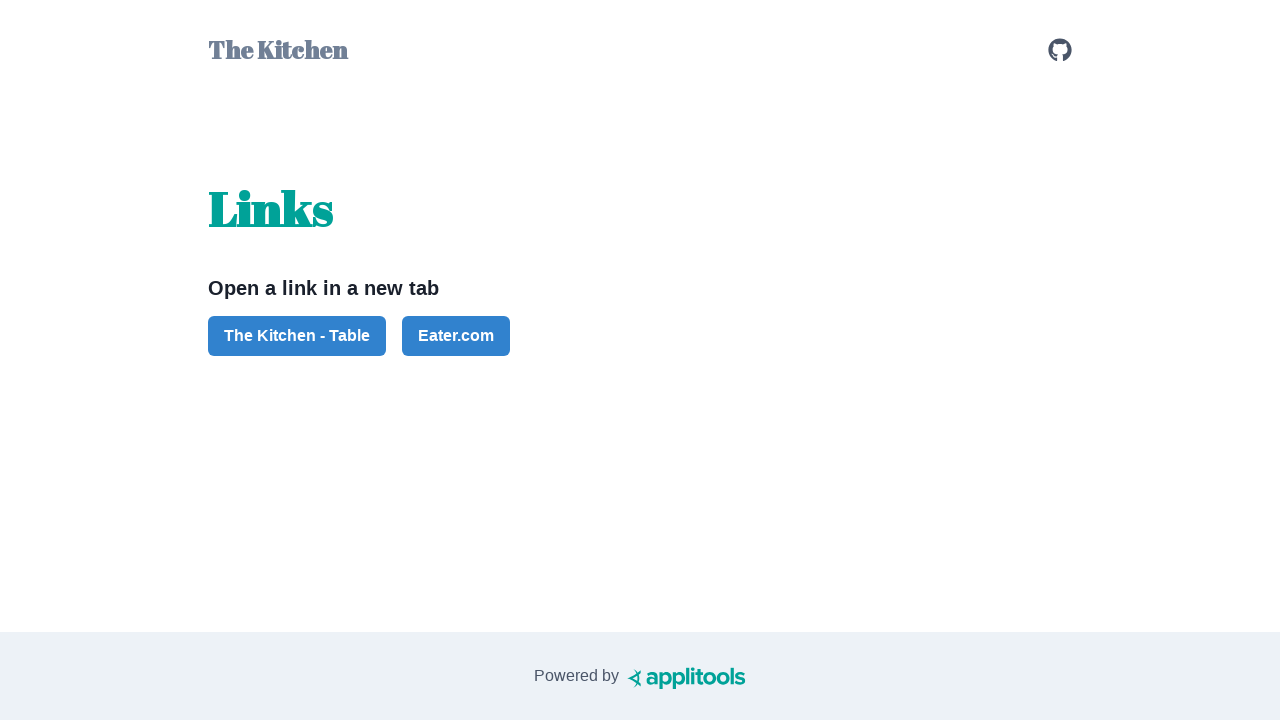

Clicked button to open new tab at (297, 336) on #button-the-kitchen-table
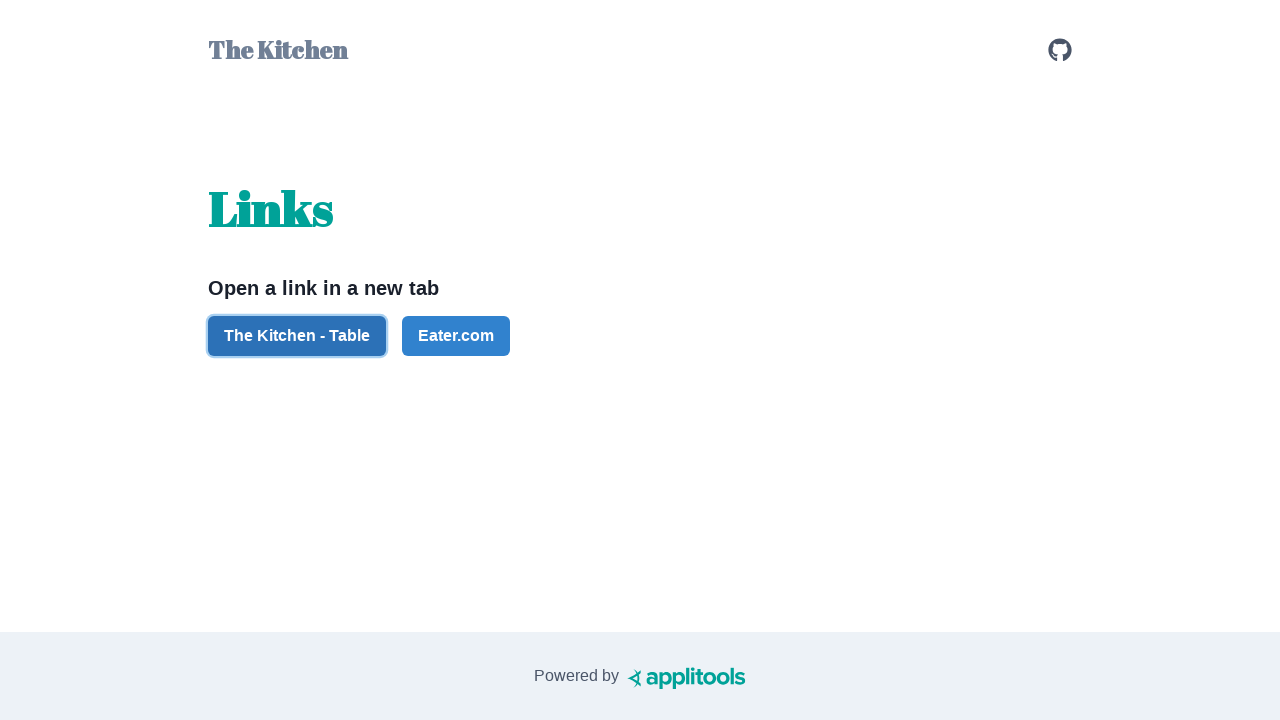

New page/tab opened and captured
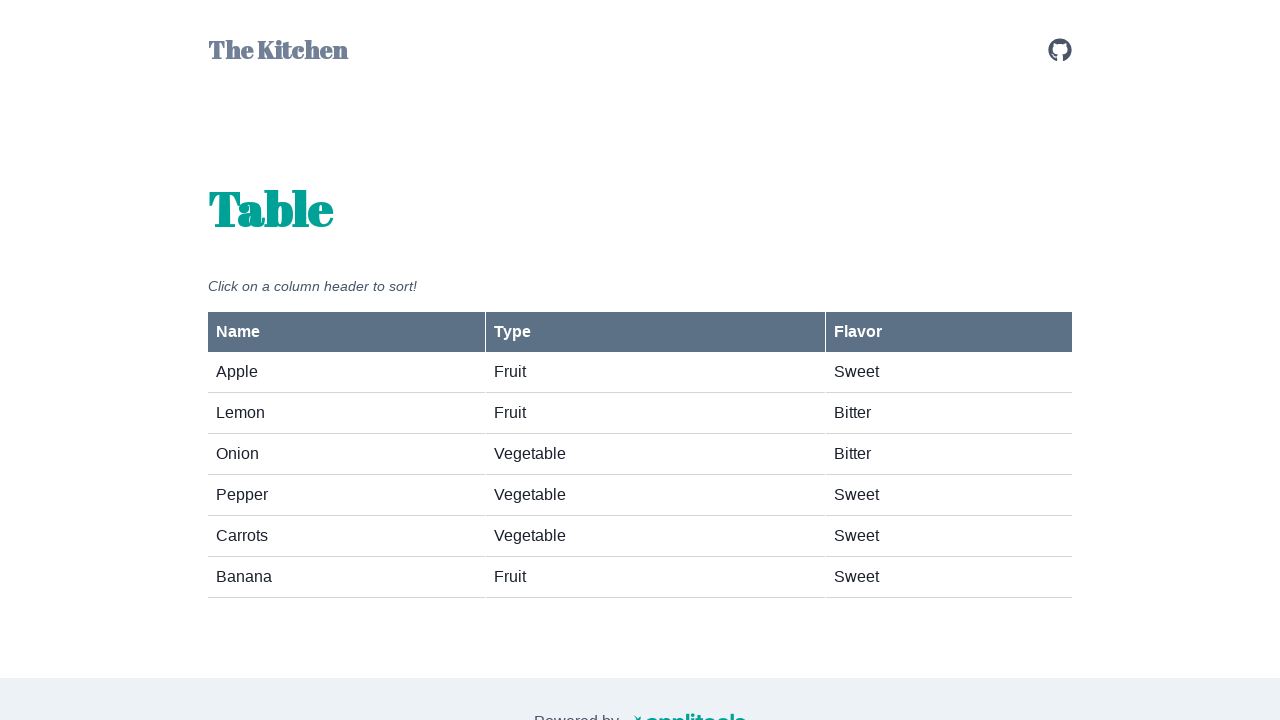

New page loaded completely
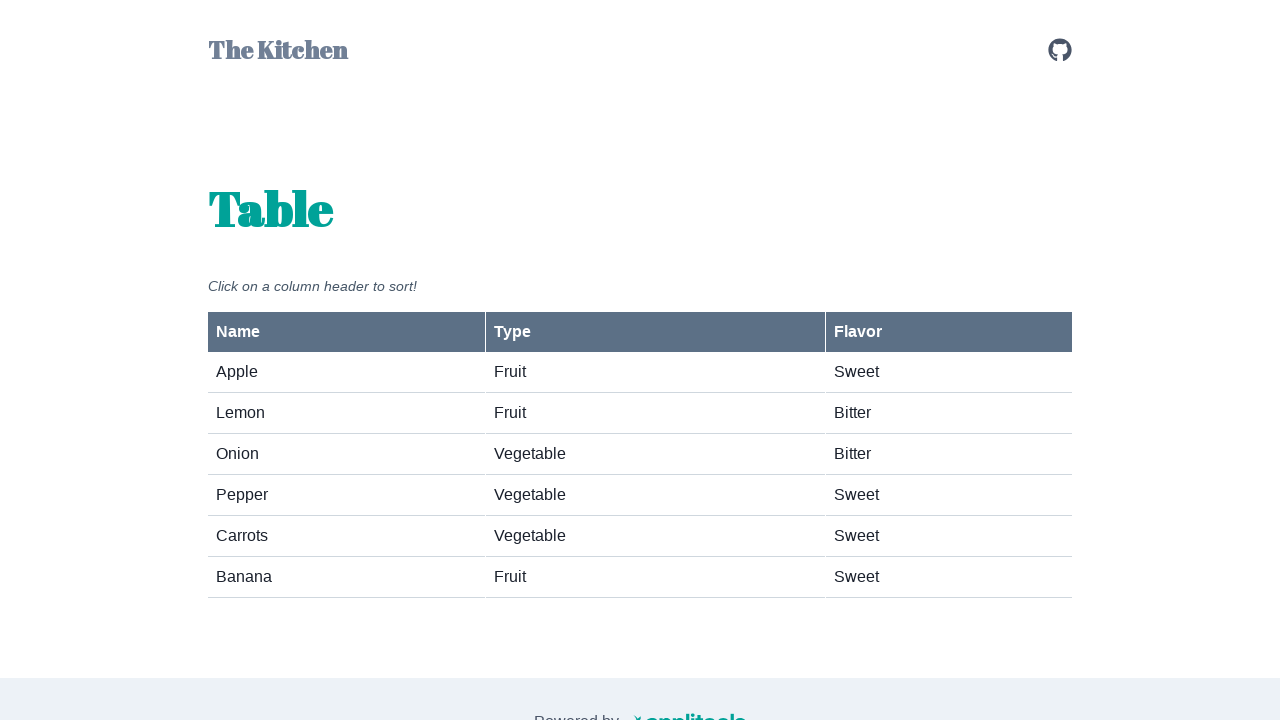

Fruits and vegetables section is visible on new page
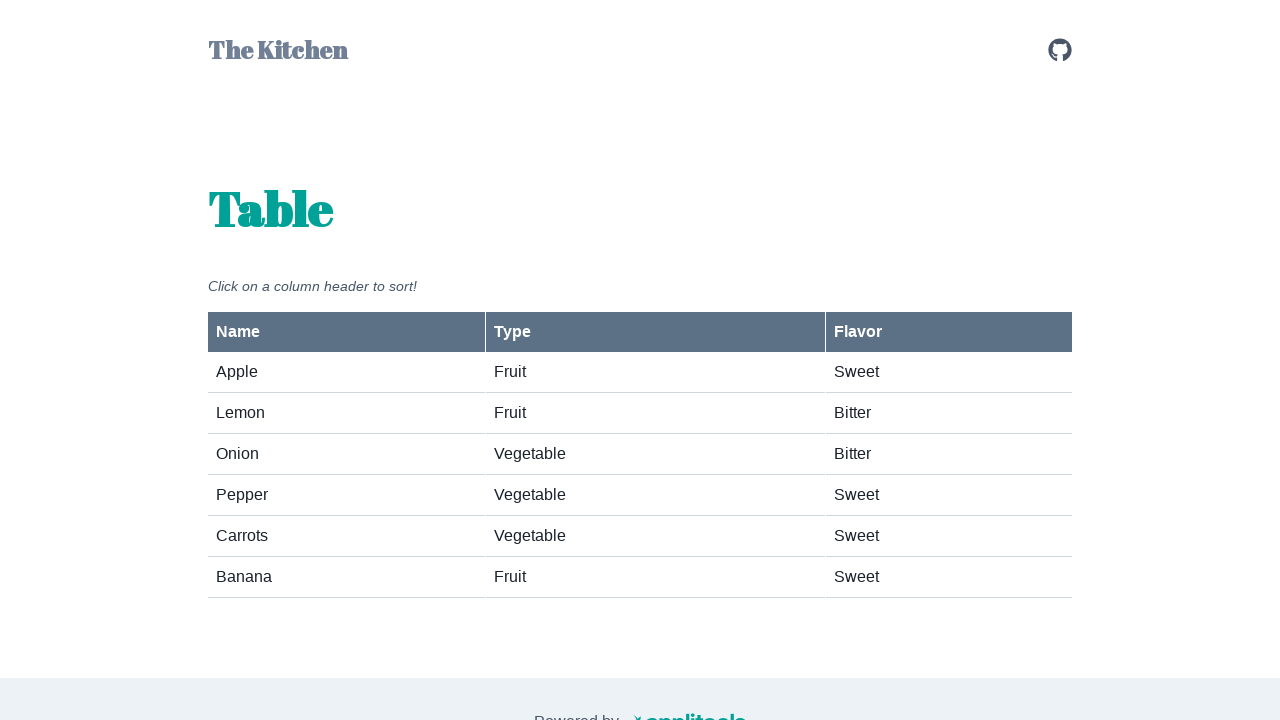

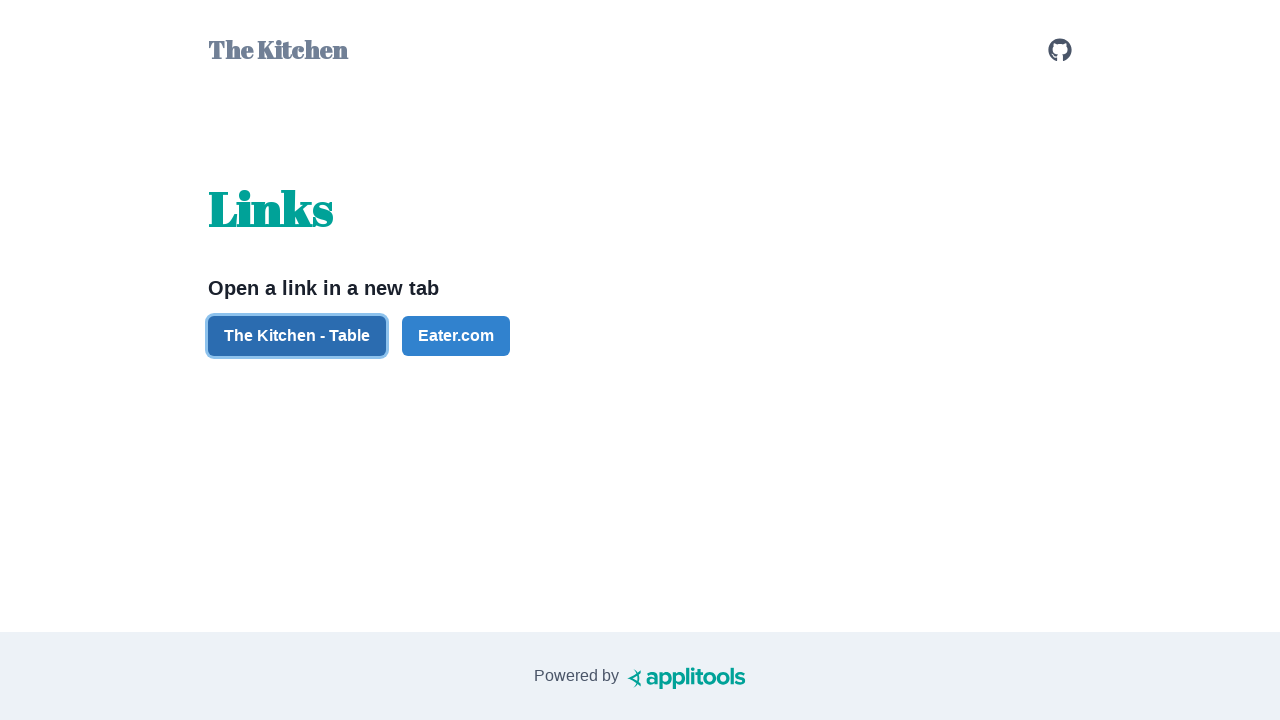